Tests JavaScript alert handling by triggering three types of alerts (alert, confirm, prompt), interacting with them appropriately (accept, dismiss, enter text), and verifying the output messages.

Starting URL: https://www.hyrtutorials.com/p/alertsdemo.html

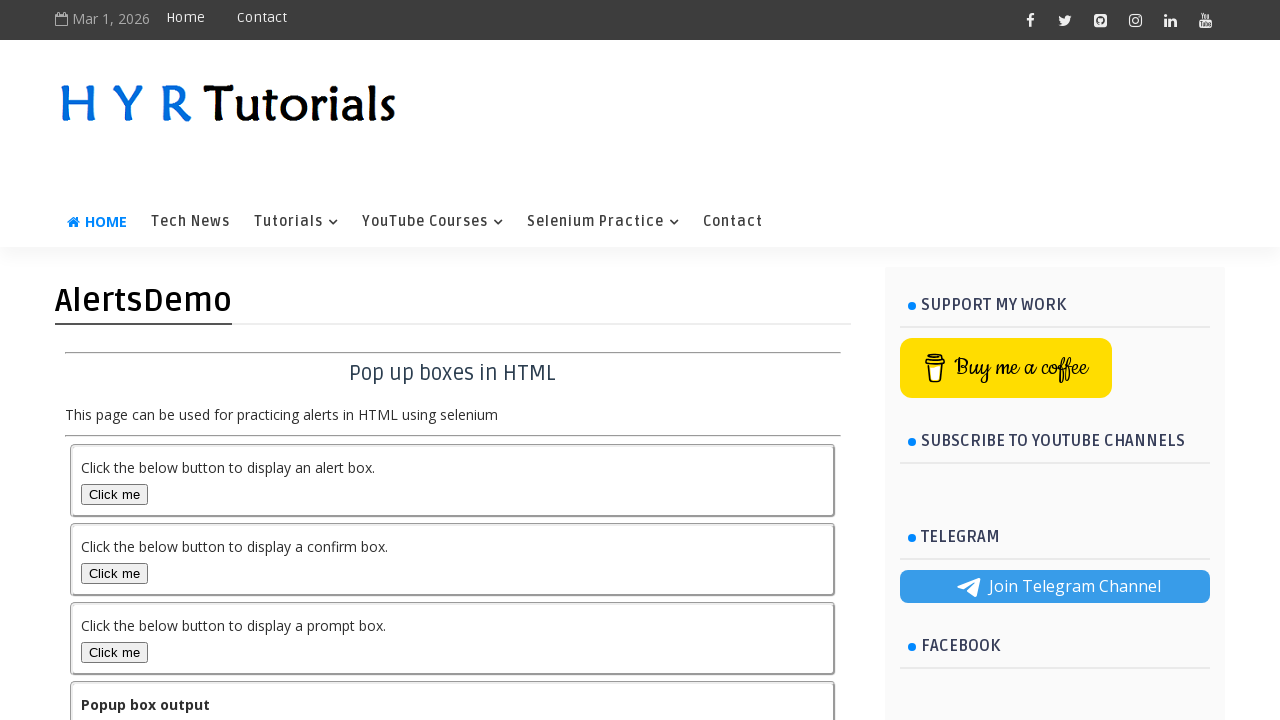

Set up dialog handler to accept alert
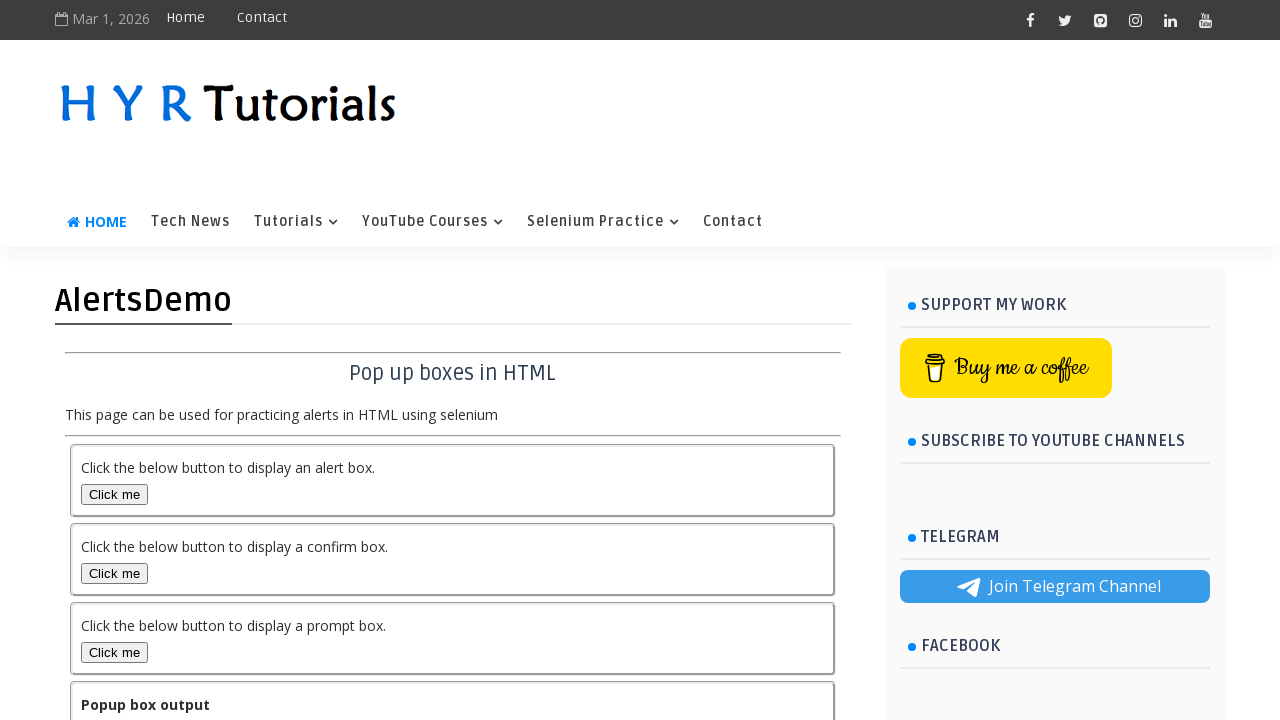

Clicked alert box button at (114, 494) on #alertBox
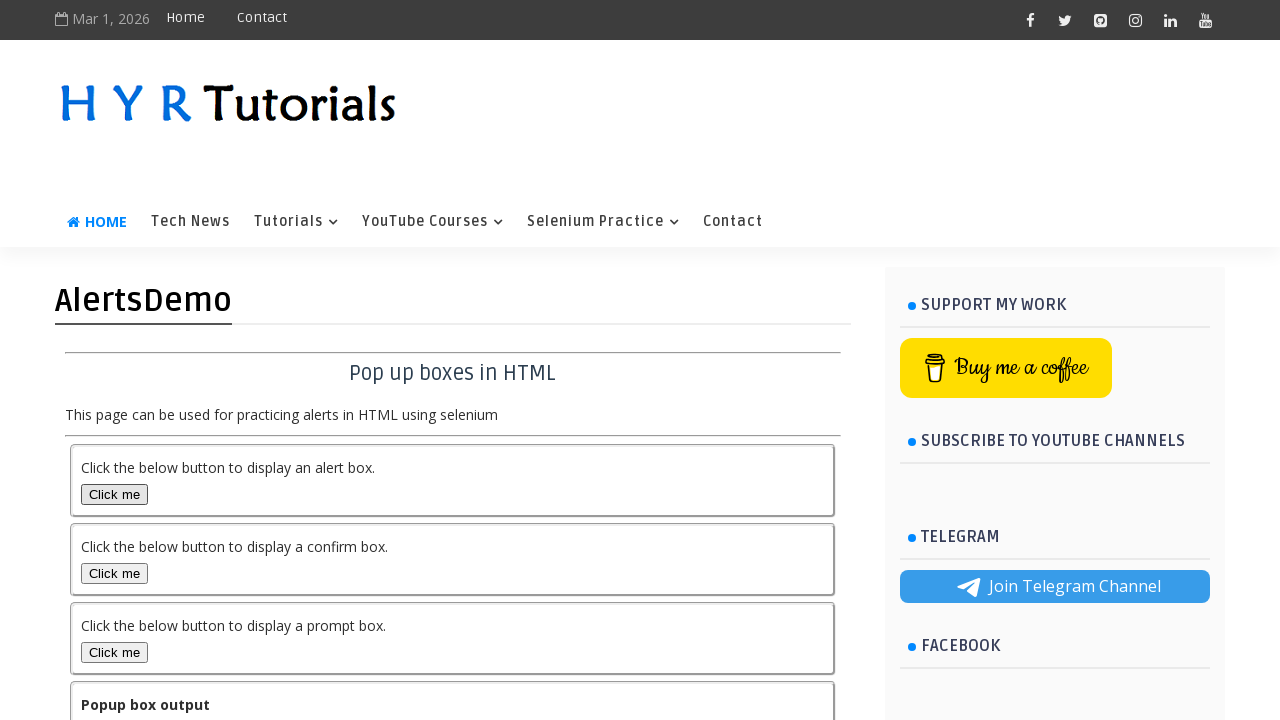

Waited for output element to appear after alert
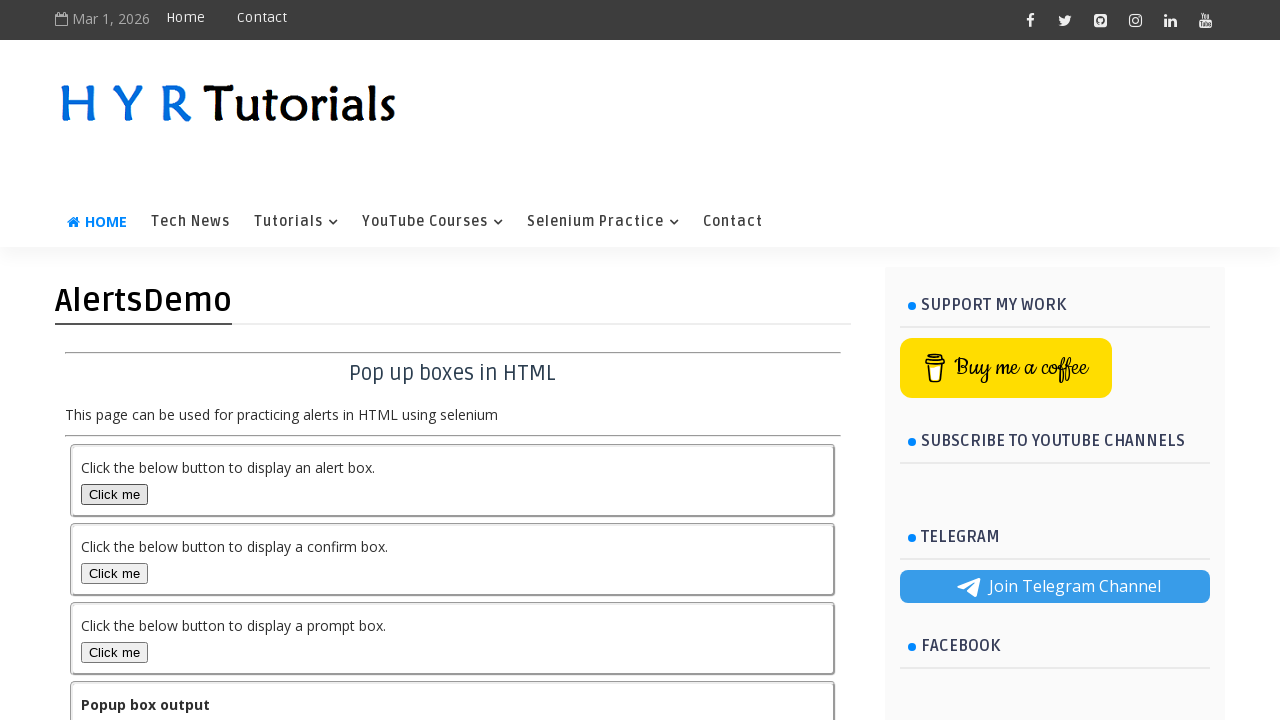

Retrieved alert output: You selected alert popup
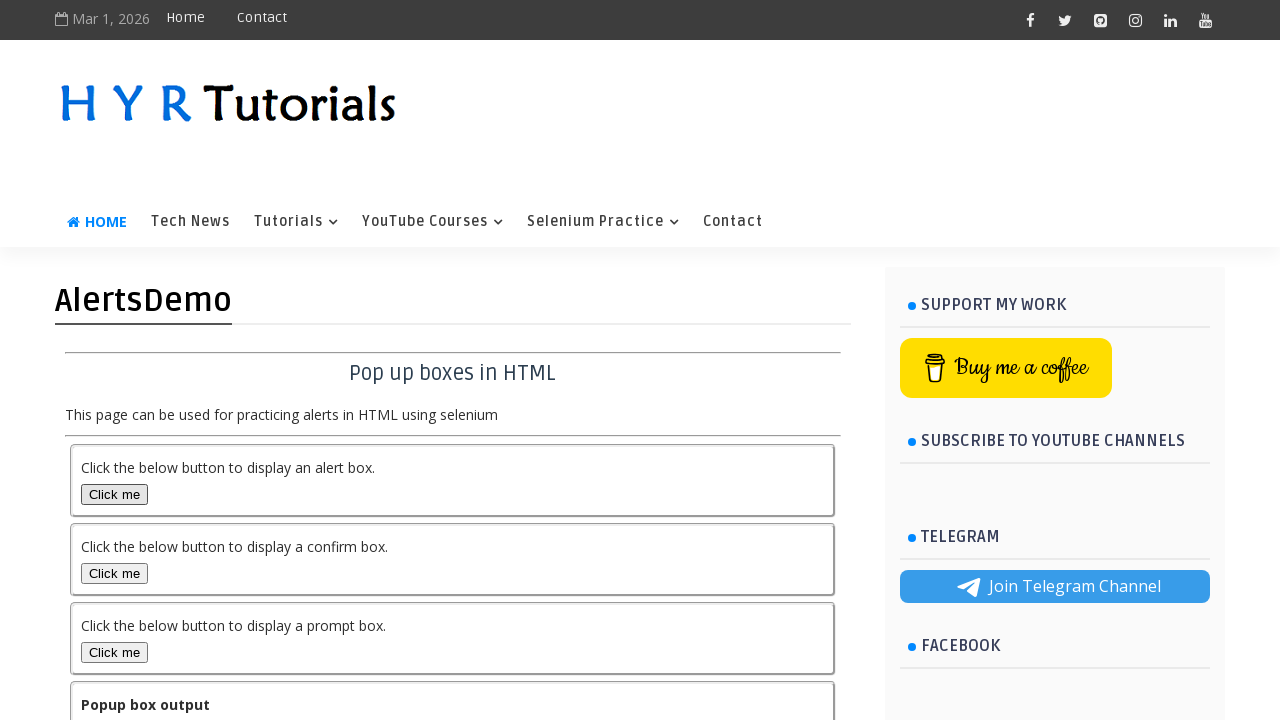

Set up dialog handler to dismiss confirm
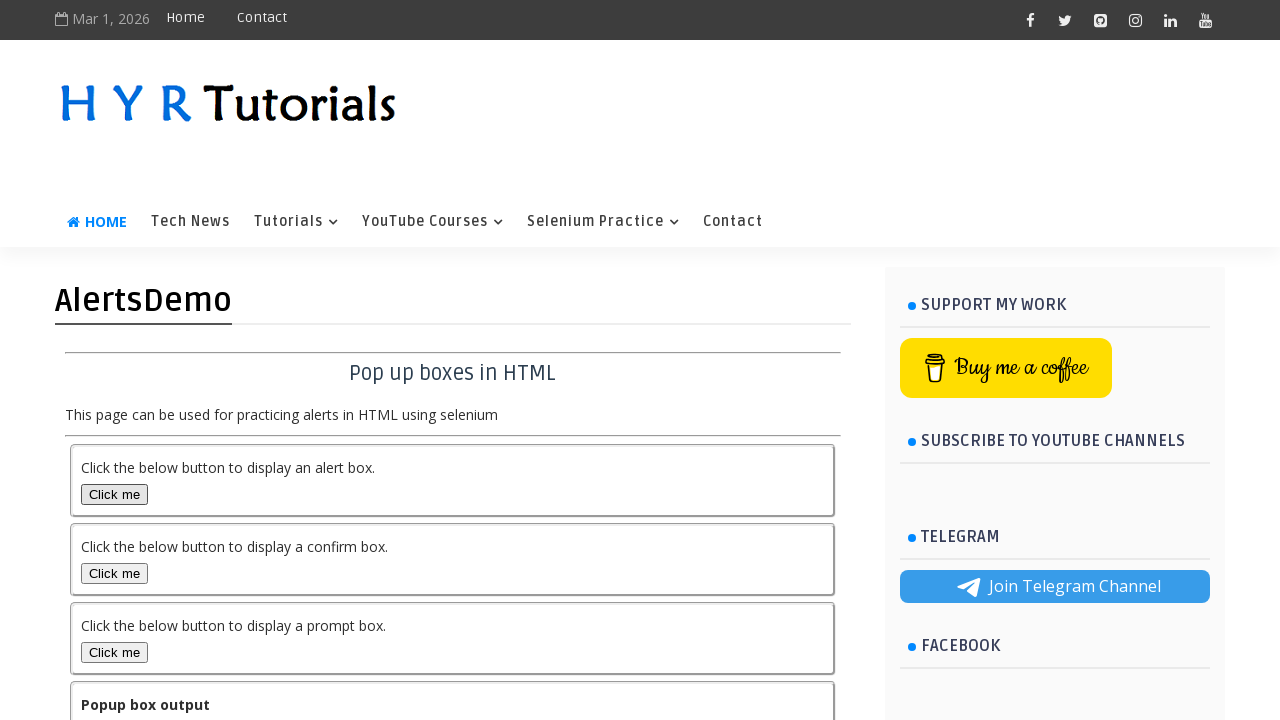

Clicked confirm box button at (114, 573) on #confirmBox
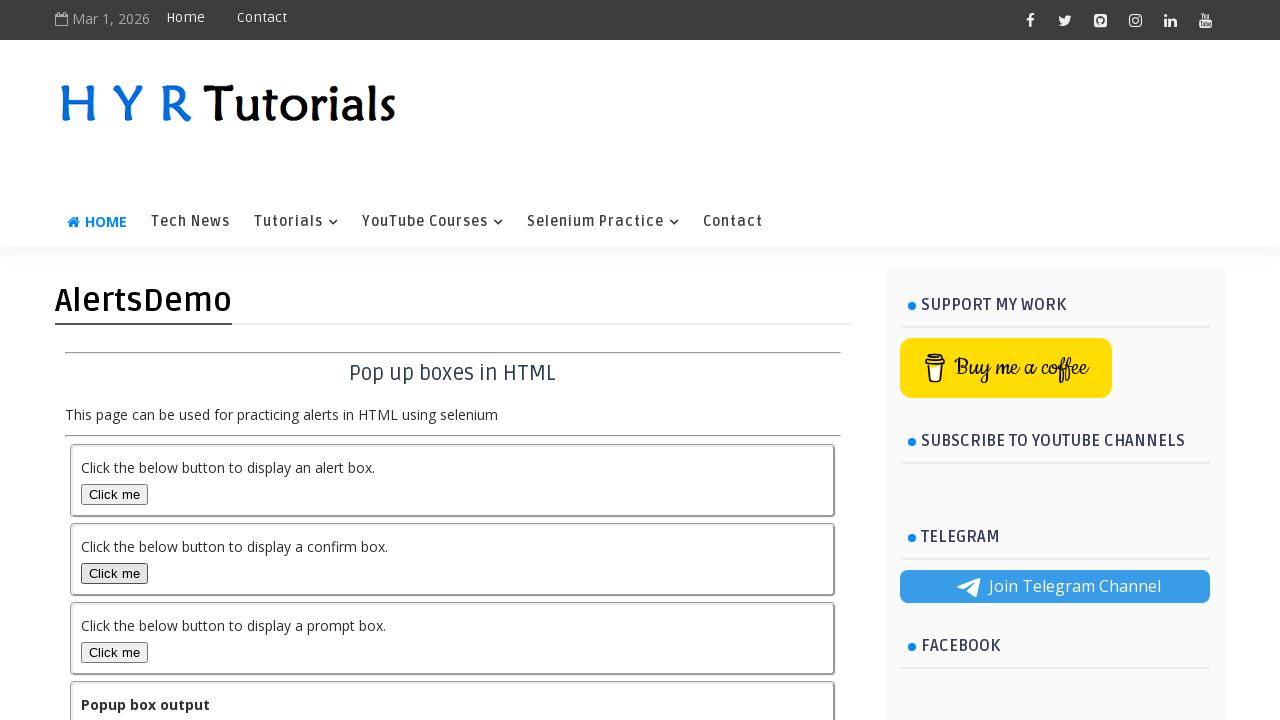

Waited 1 second after dismissing confirm dialog
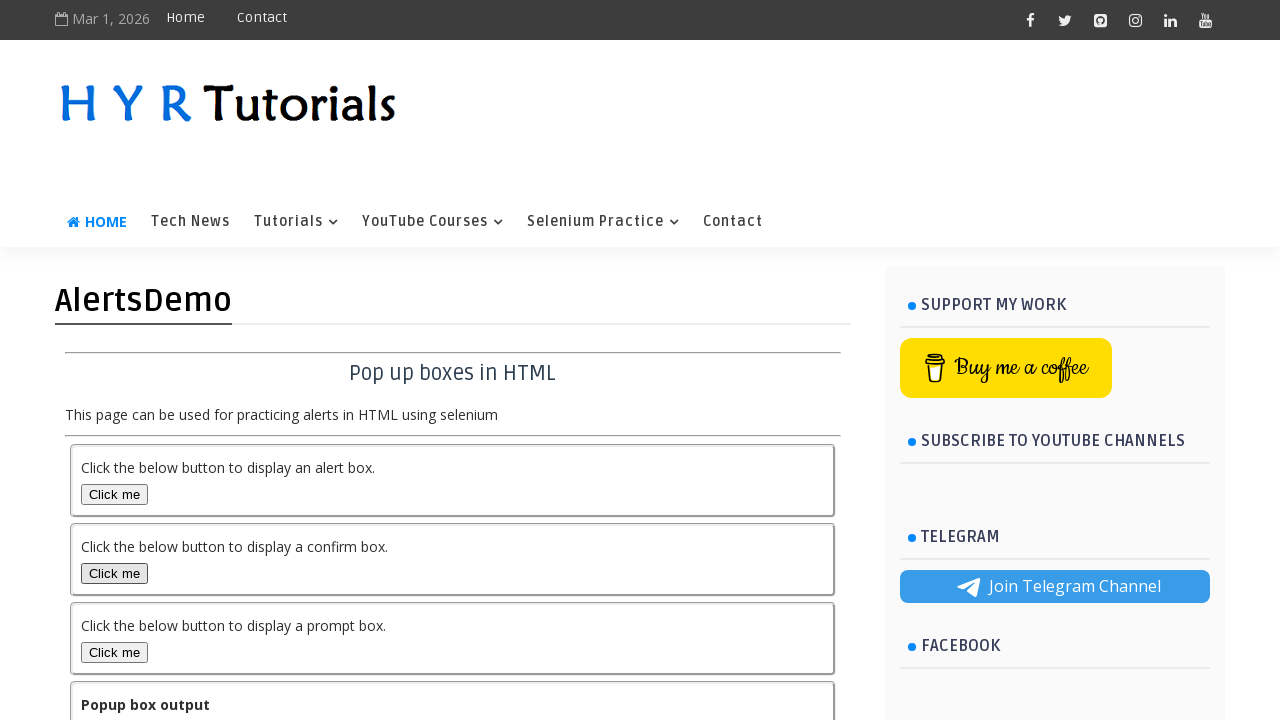

Retrieved confirm output: You pressed Cancel in confirmation popup
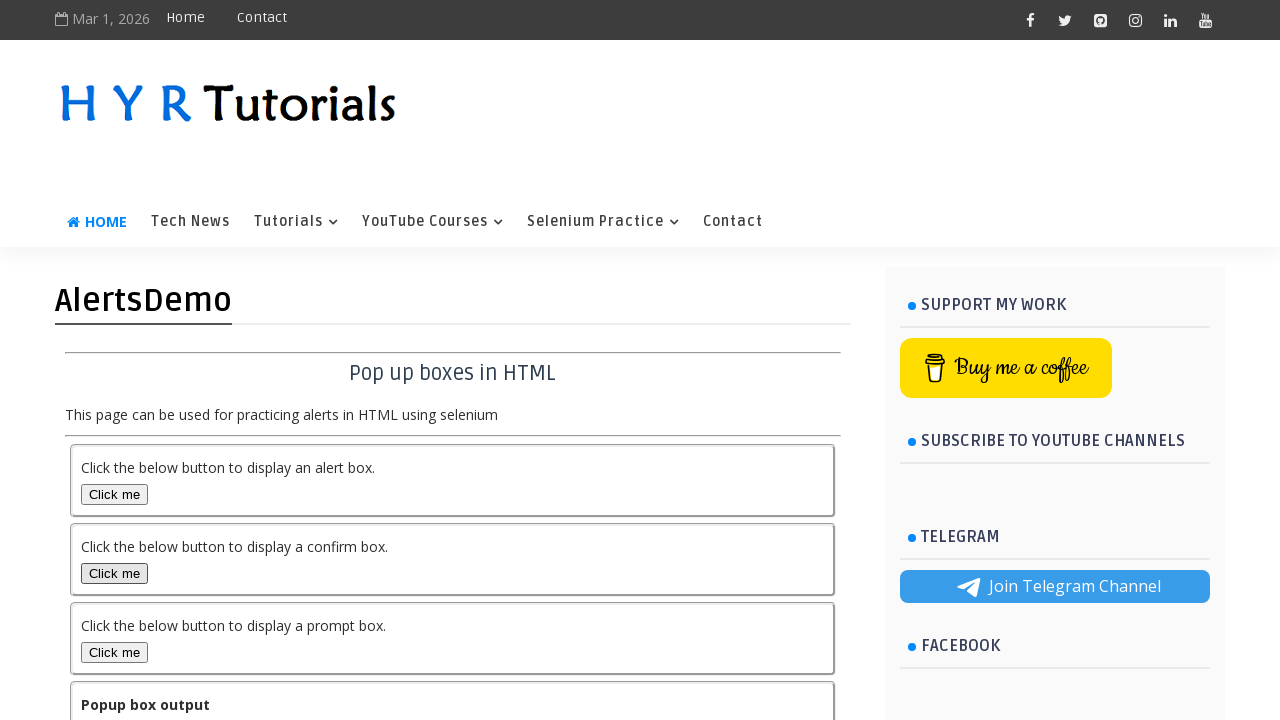

Set up dialog handler to accept prompt with text
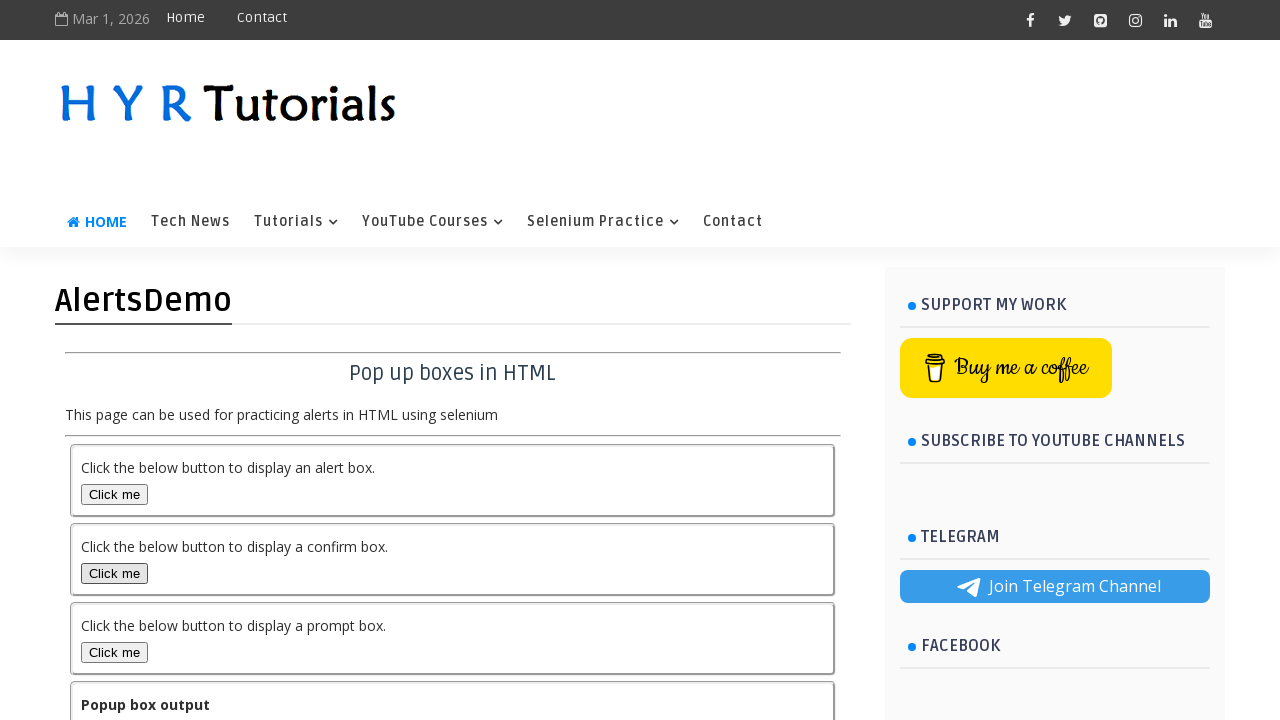

Clicked prompt box button at (114, 652) on #promptBox
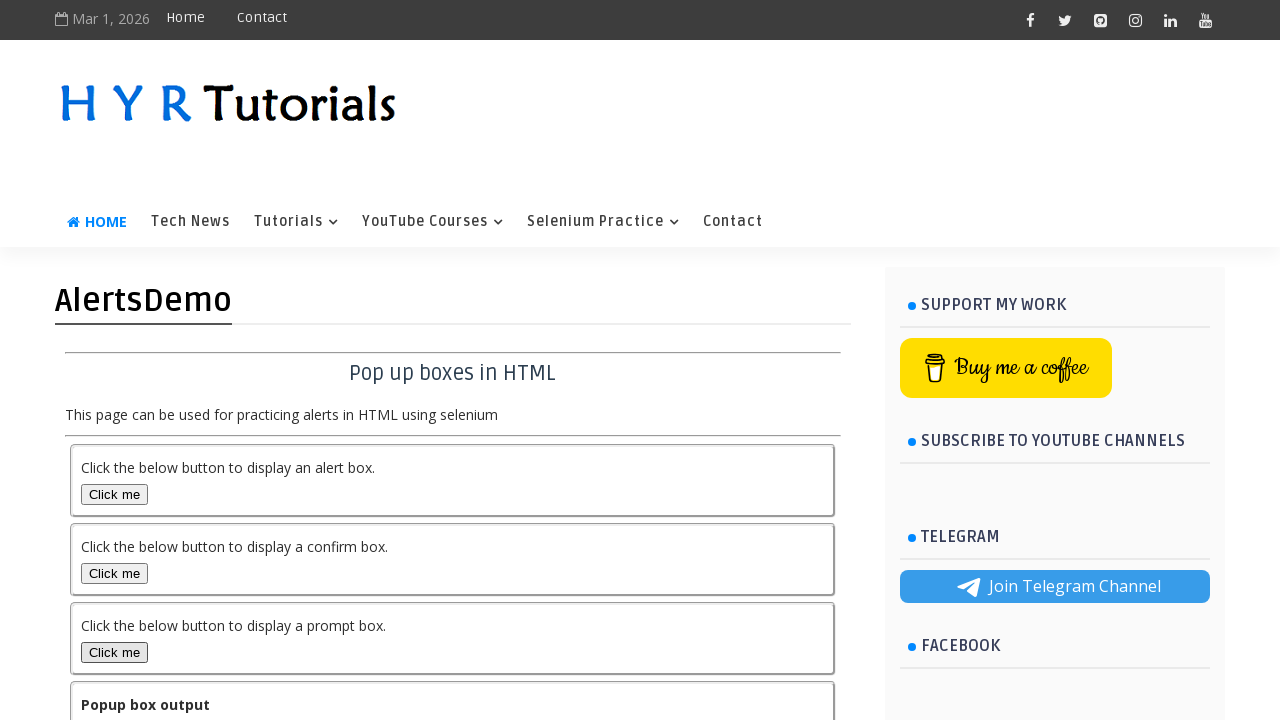

Waited 1 second after submitting prompt dialog
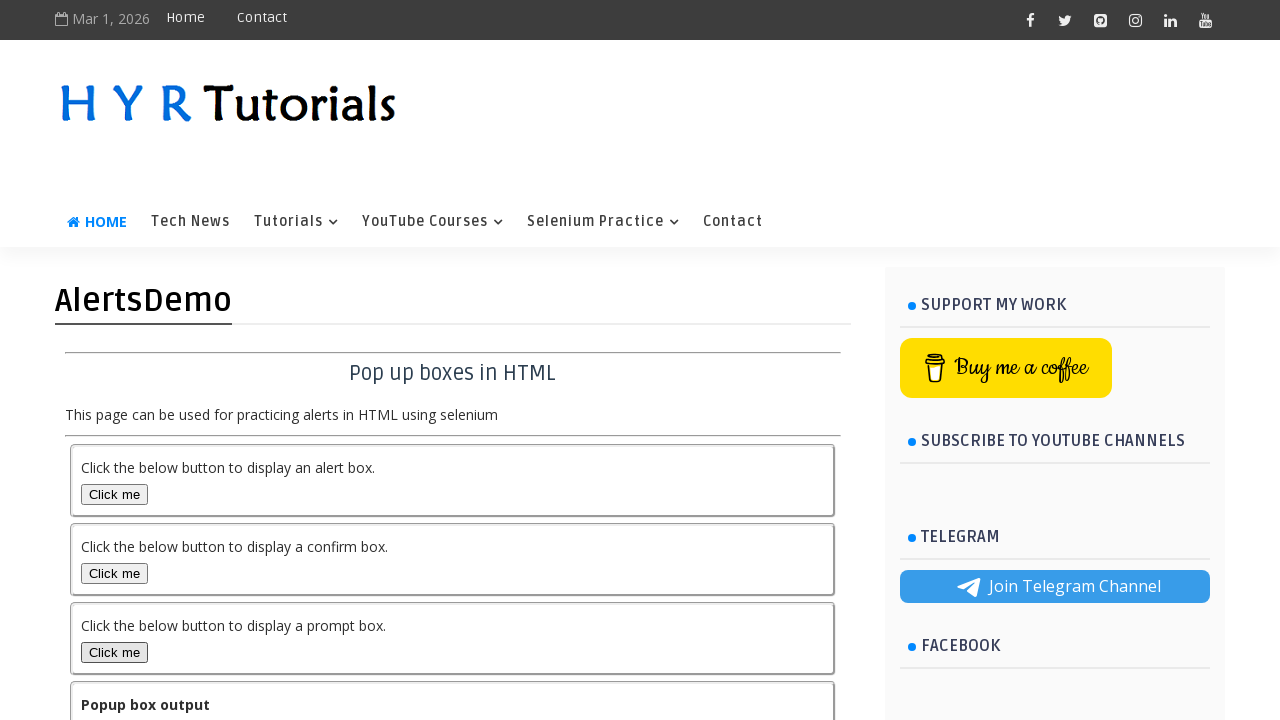

Retrieved prompt output: You entered text 'Final step of this task' in propmt popup
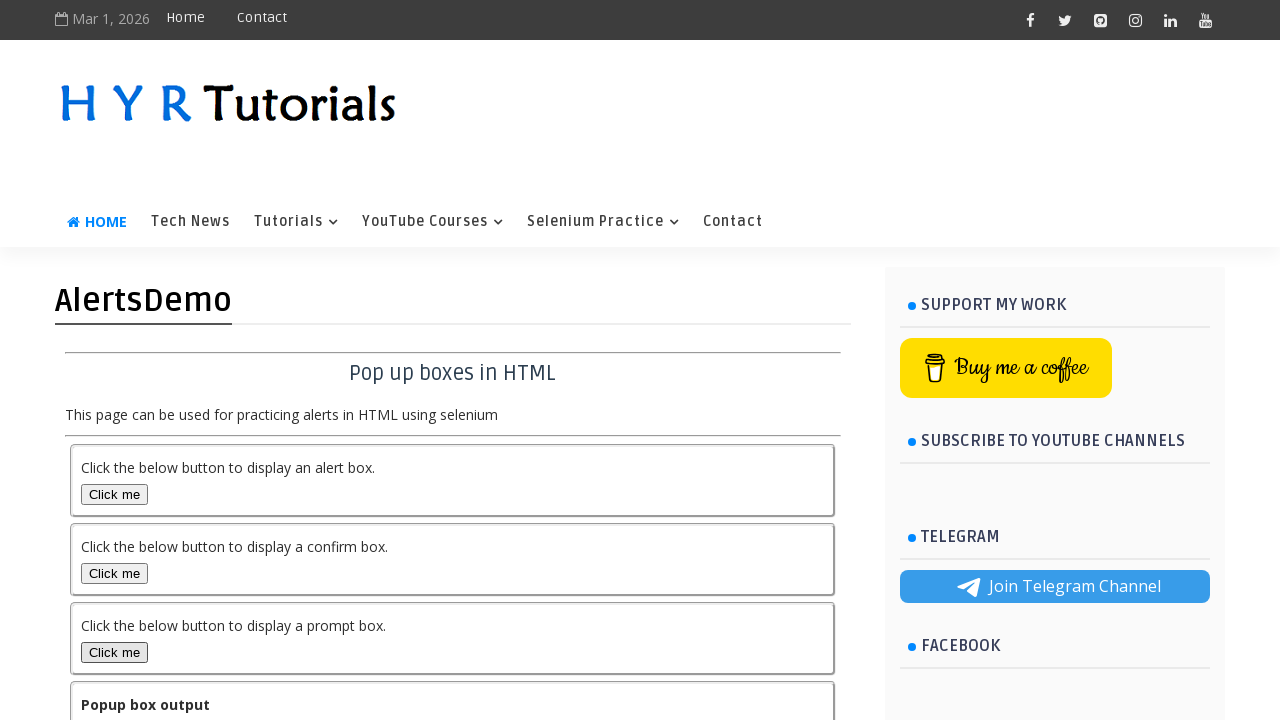

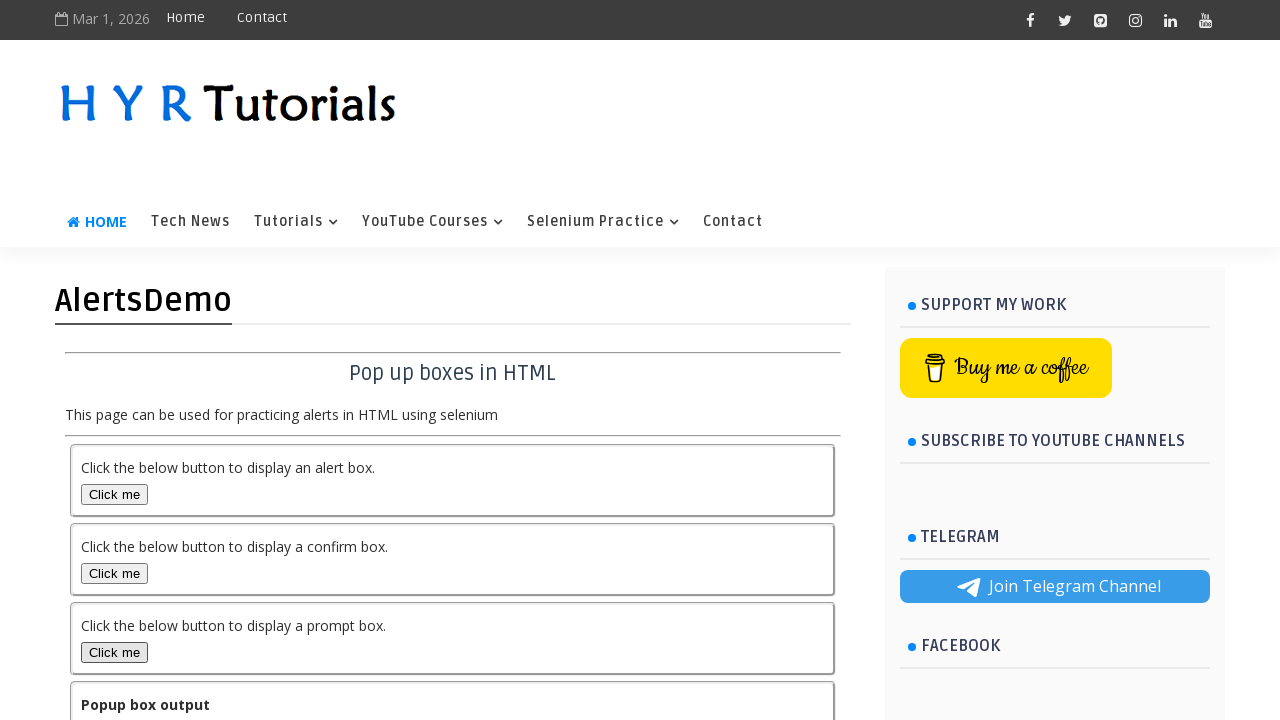